Tests the Add/Remove Elements functionality by adding and removing dynamic elements on the page

Starting URL: http://the-internet.herokuapp.com/

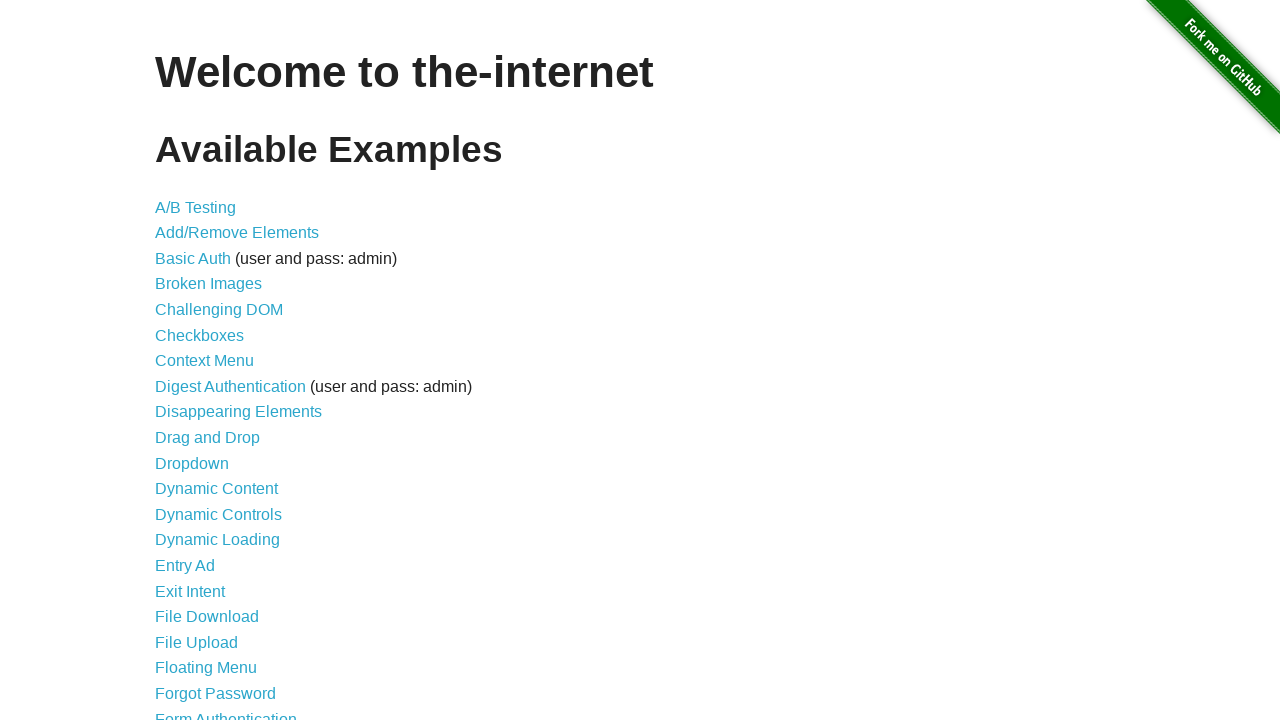

Clicked on Add/Remove Elements link at (237, 233) on text=Add/Remove Elements
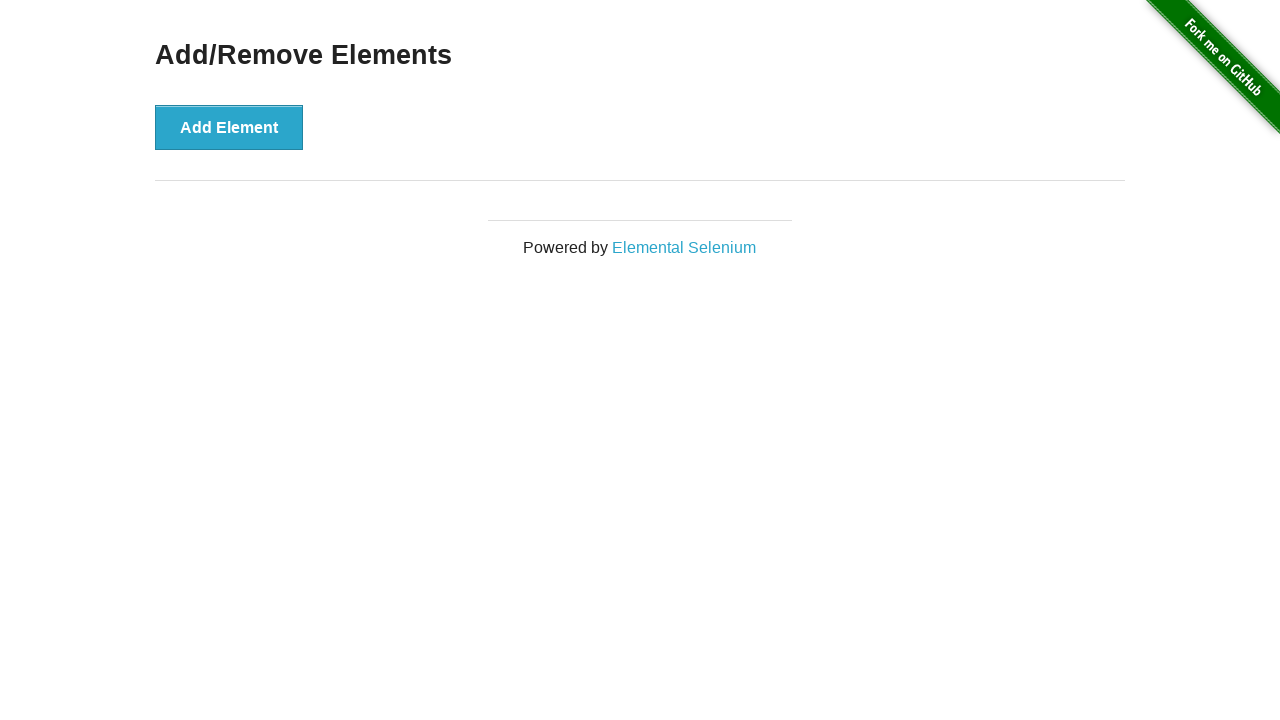

Add/Remove Elements page loaded and Add Element button is visible
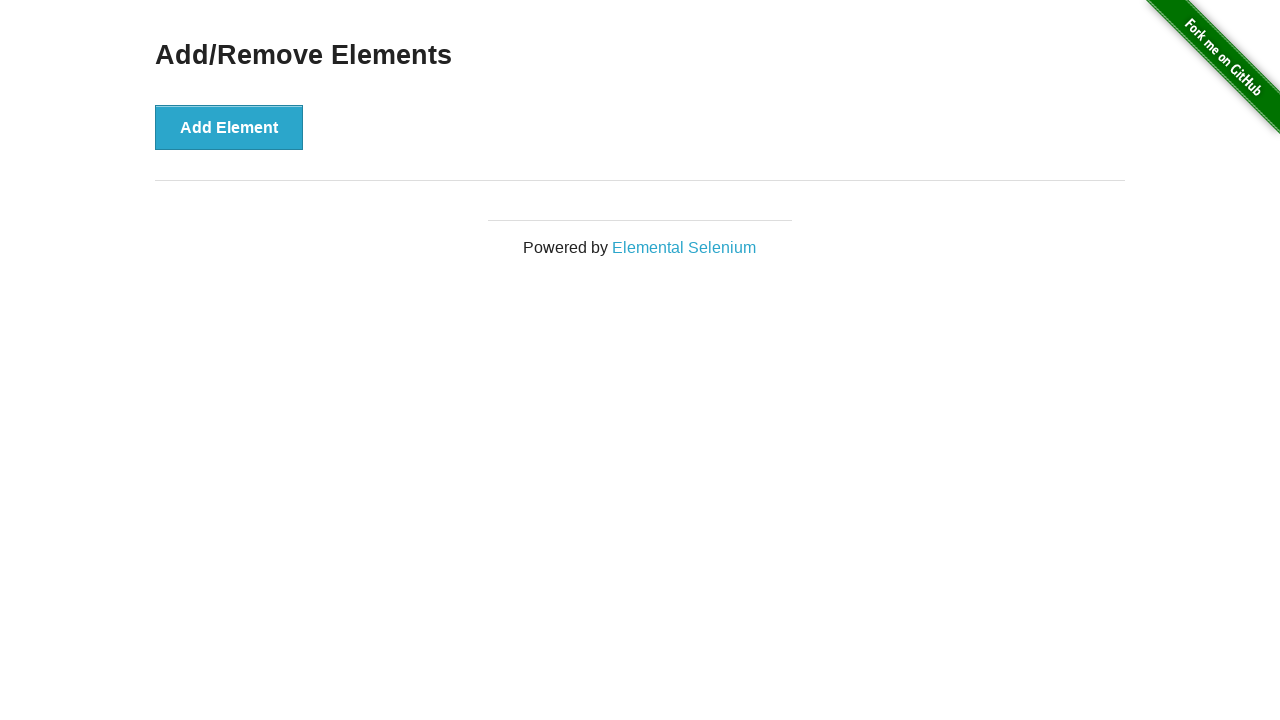

Added element 1 of 5 at (229, 127) on button:has-text('Add Element')
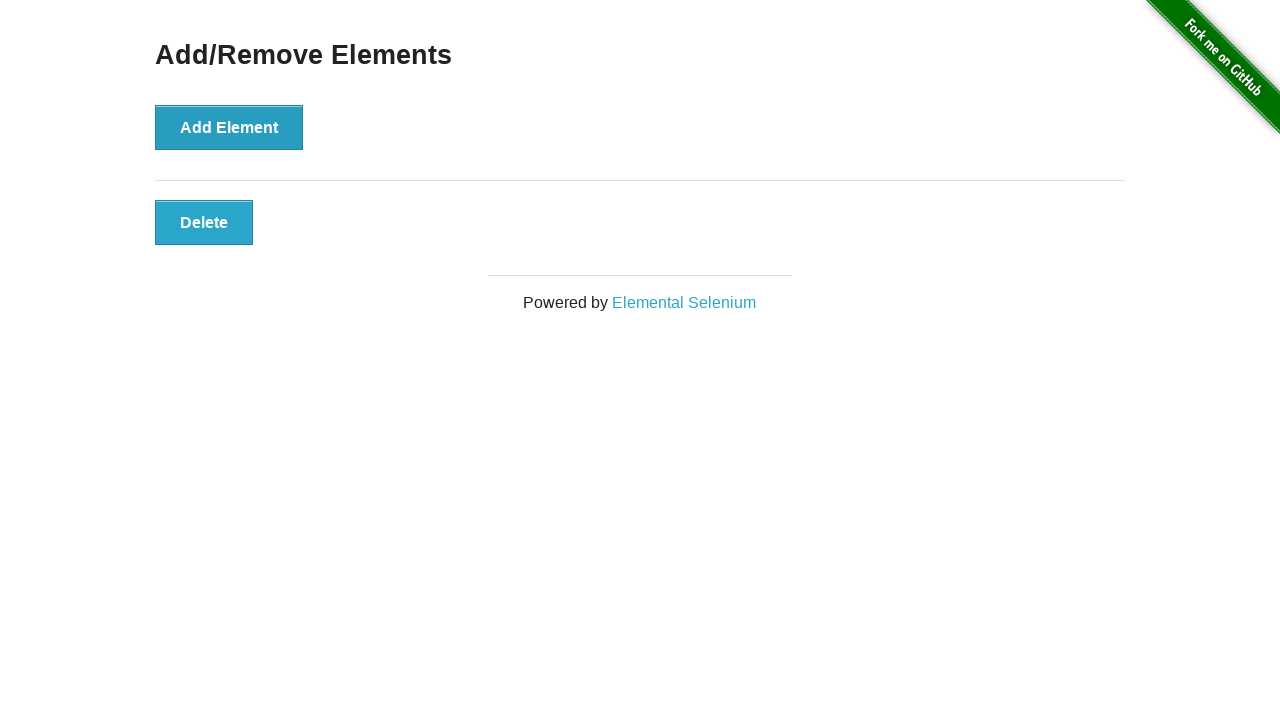

Added element 2 of 5 at (229, 127) on button:has-text('Add Element')
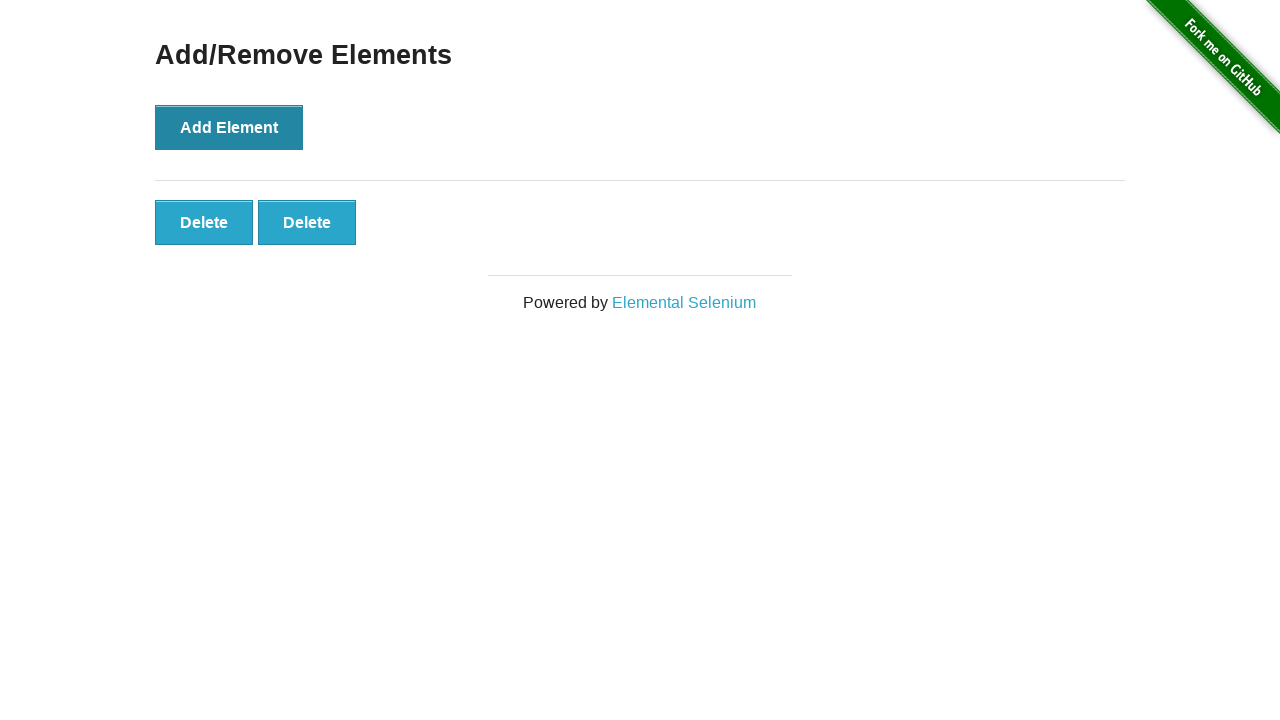

Added element 3 of 5 at (229, 127) on button:has-text('Add Element')
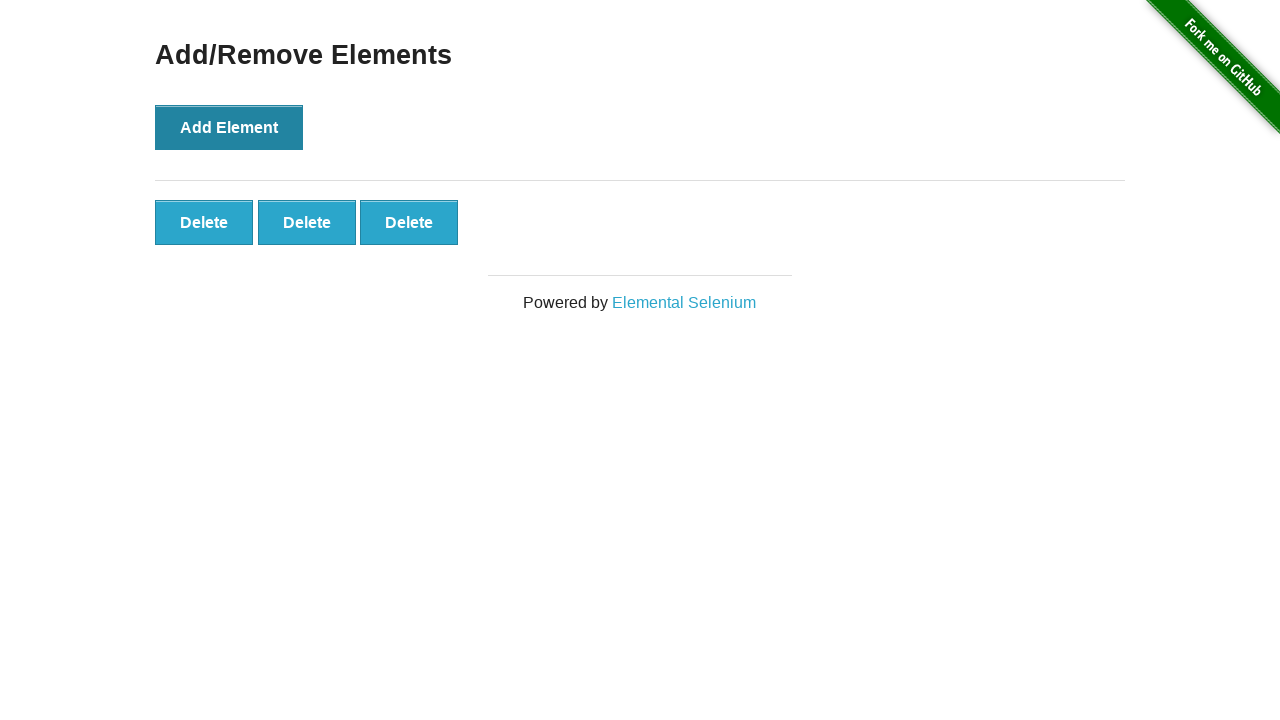

Added element 4 of 5 at (229, 127) on button:has-text('Add Element')
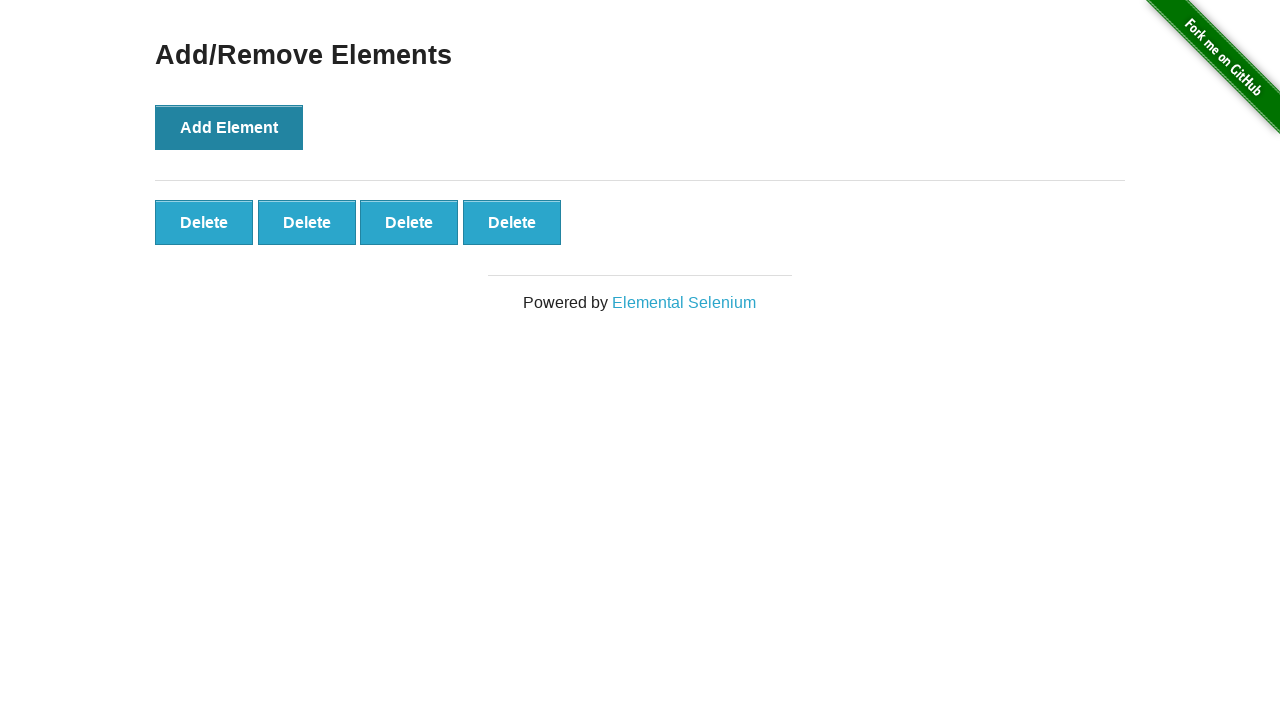

Added element 5 of 5 at (229, 127) on button:has-text('Add Element')
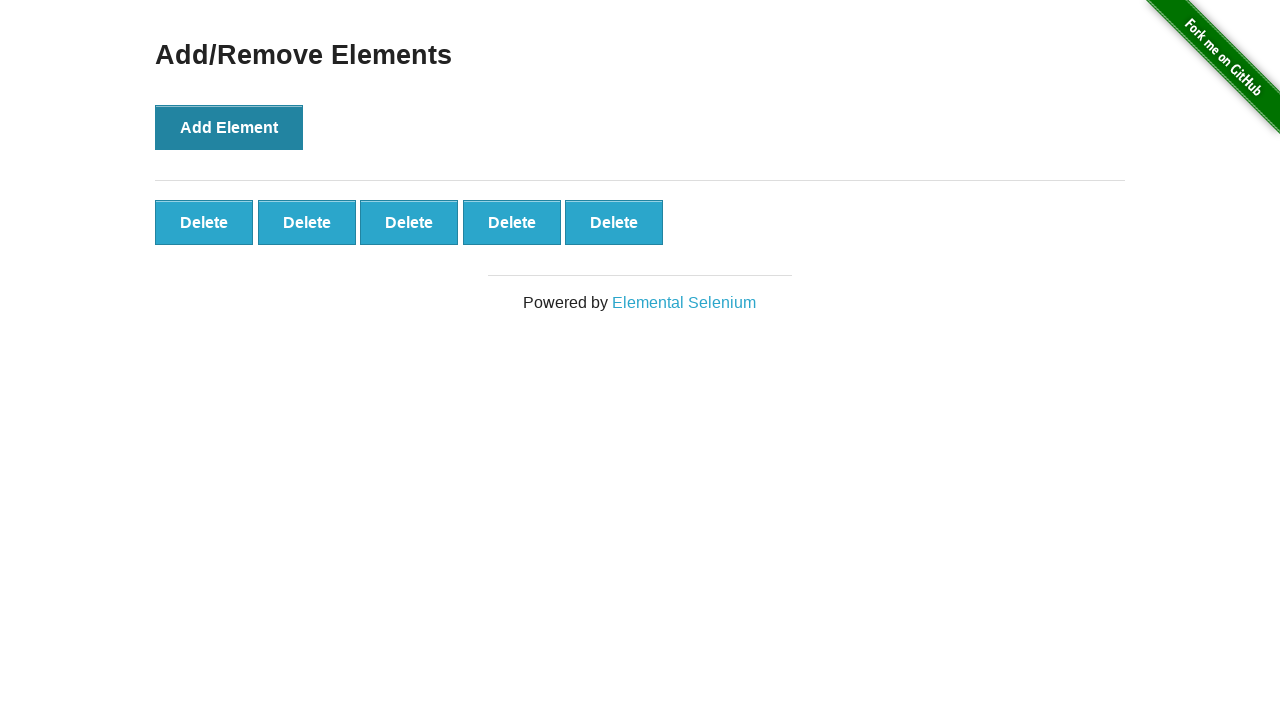

Removed element 1 of 2 at (204, 222) on button.added-manually >> nth=0
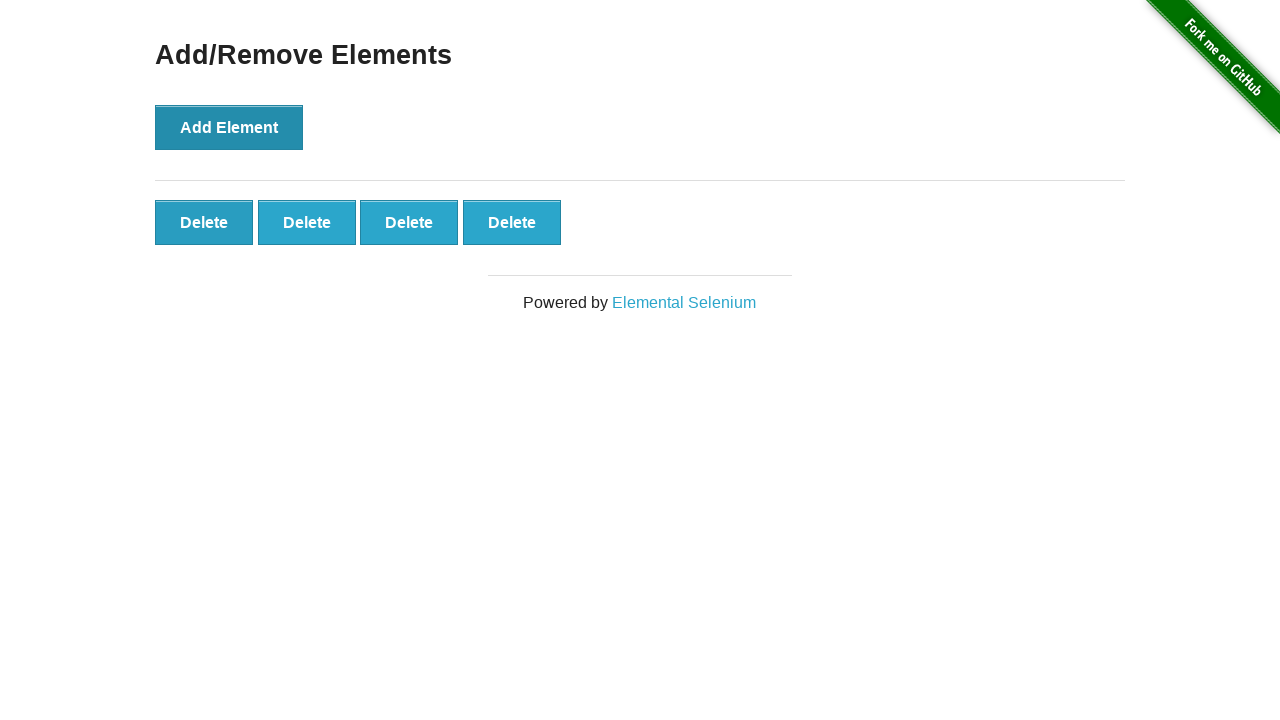

Removed element 2 of 2 at (204, 222) on button.added-manually >> nth=0
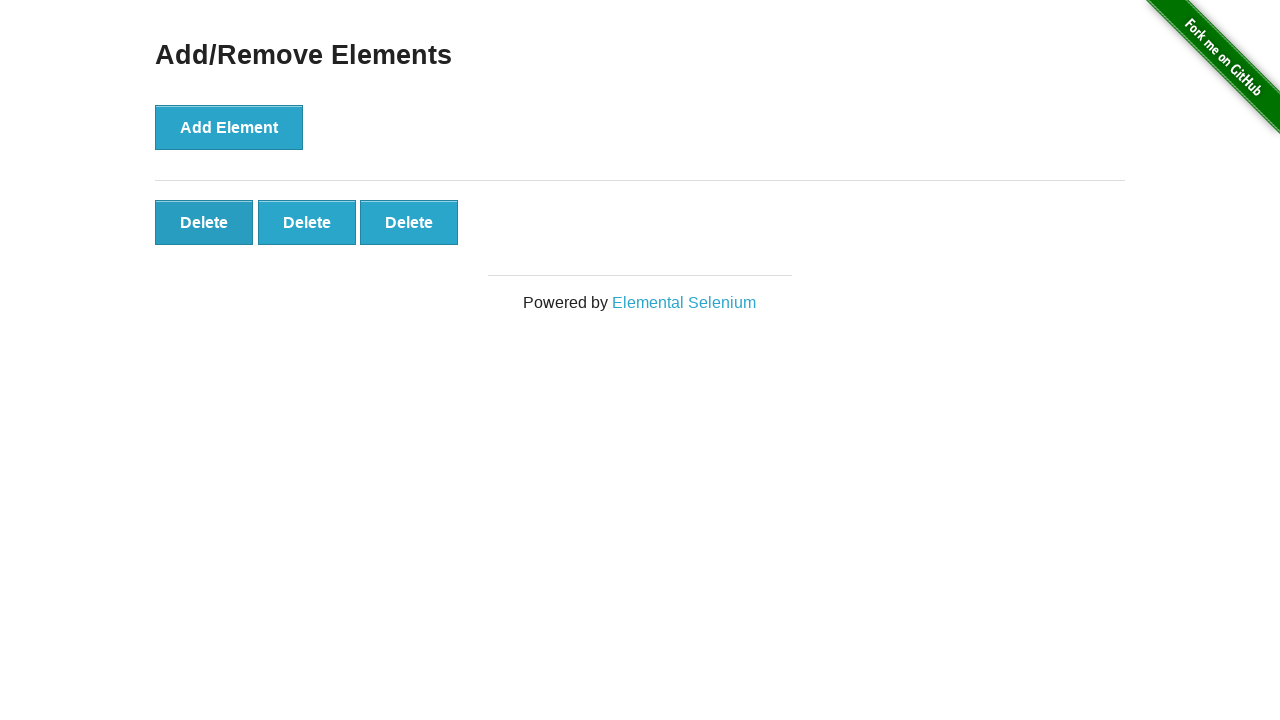

Verified remaining elements count: 3
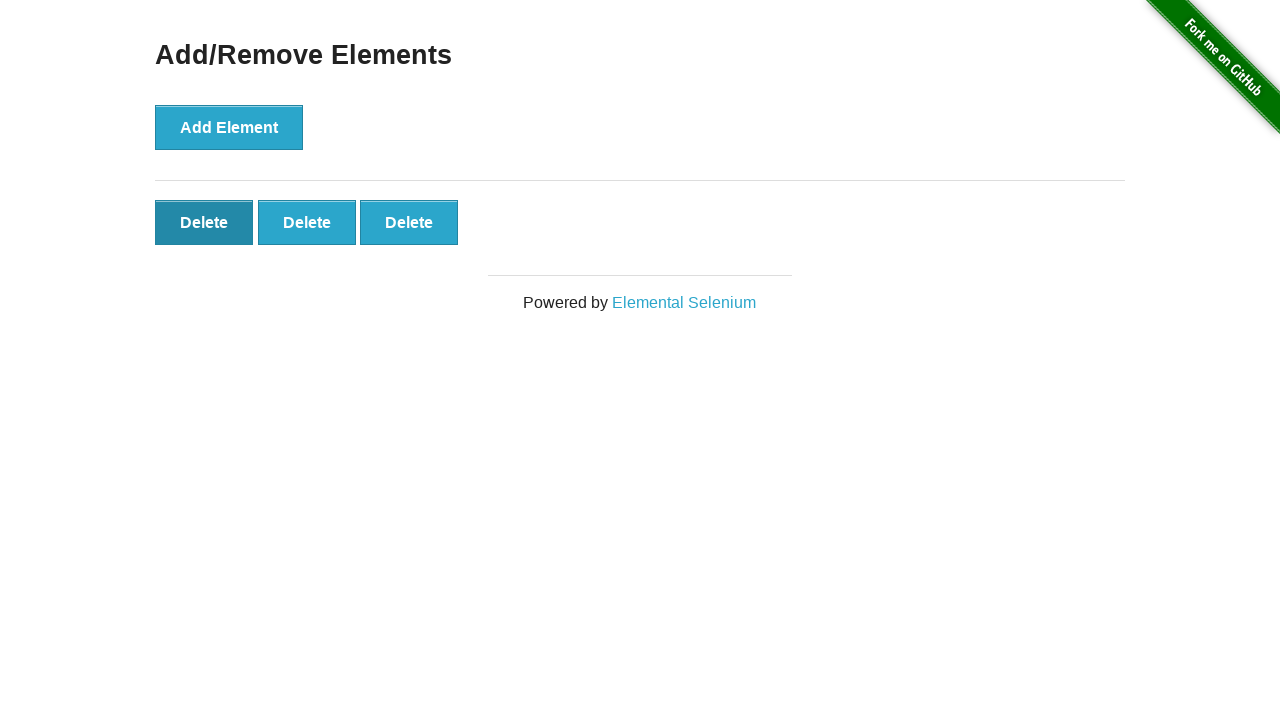

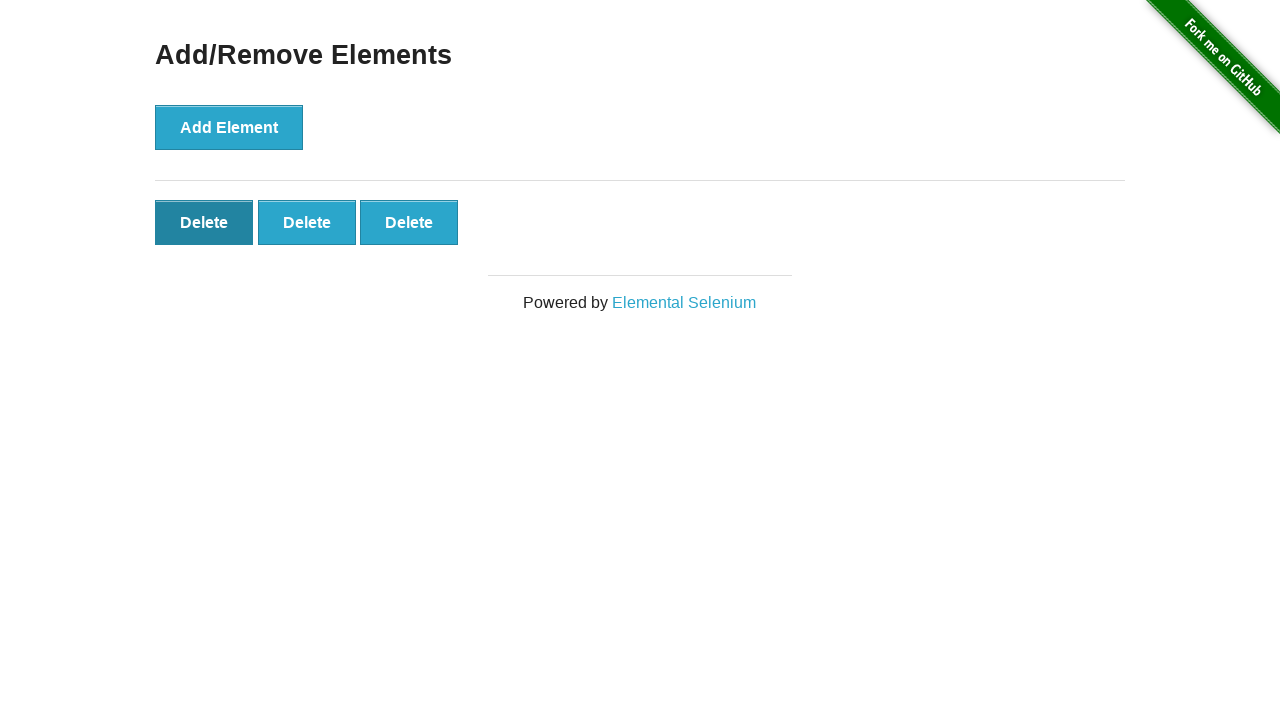